Tests scrolling functionality on a mortgage calculator website by scrolling down, up, and to a specific element

Starting URL: https://www.mortgagecalculator.org/

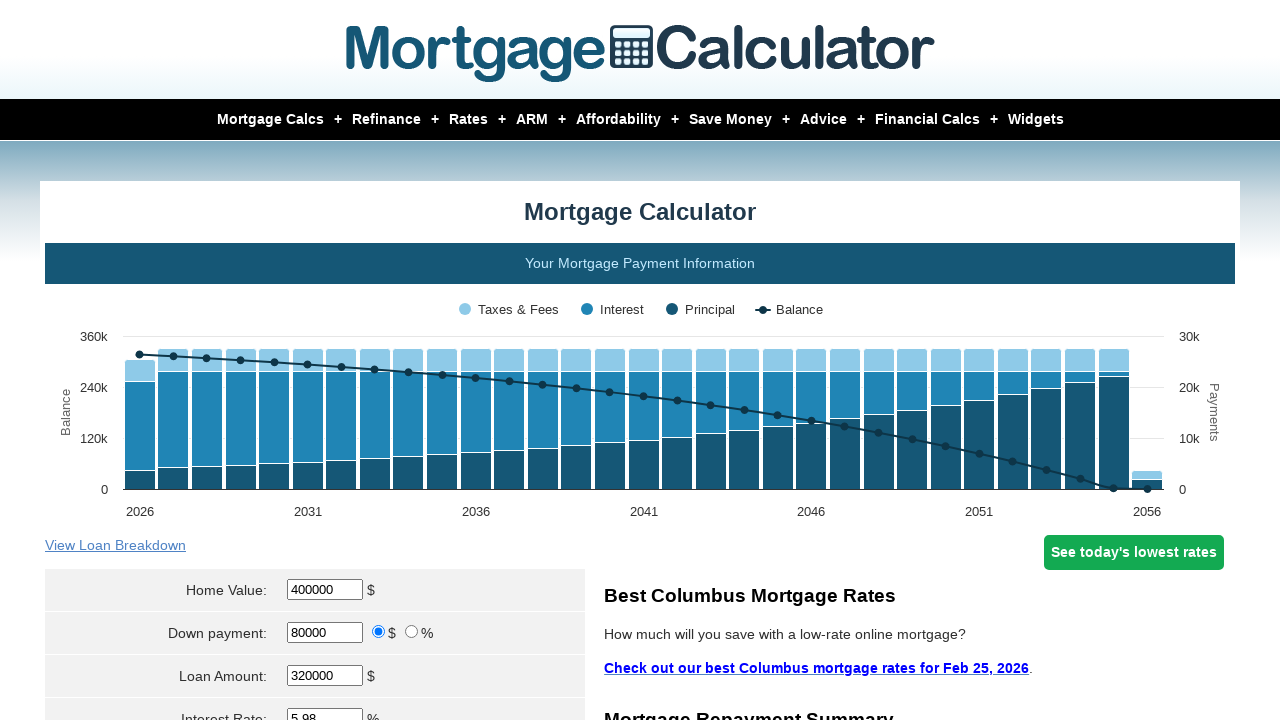

Scrolled down to bottom of mortgage calculator page
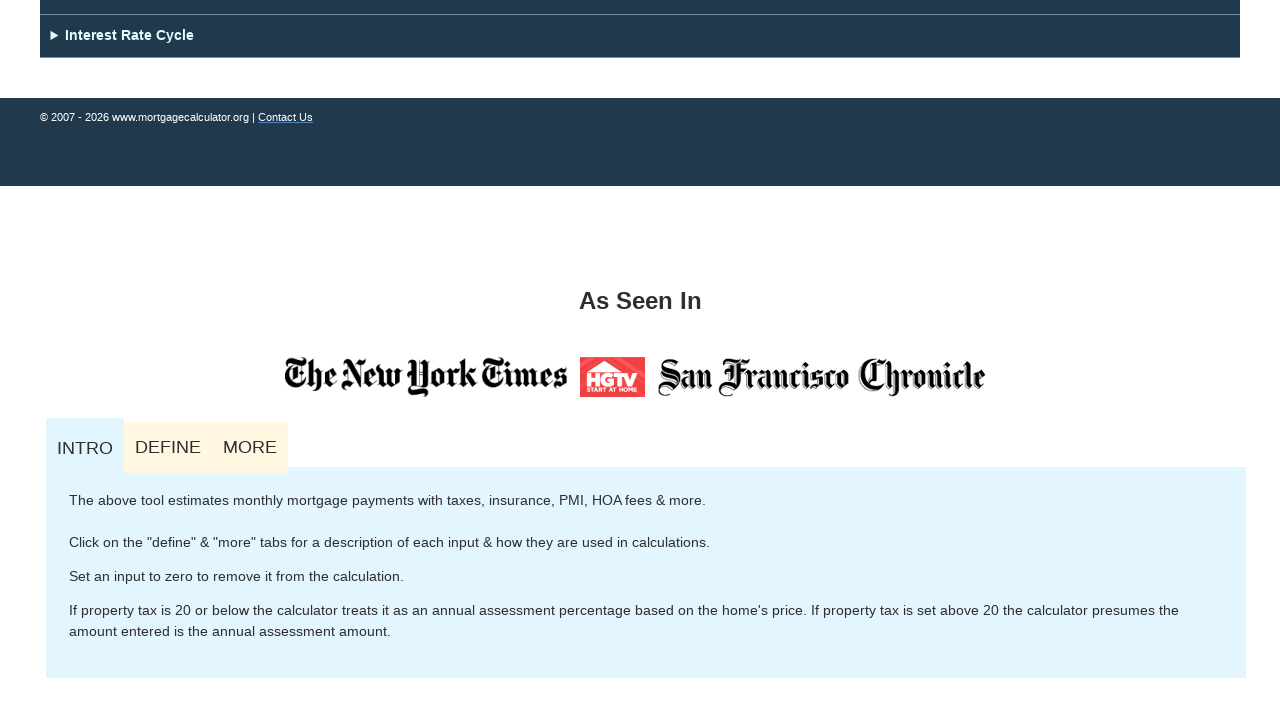

Waited 1 second after scrolling down
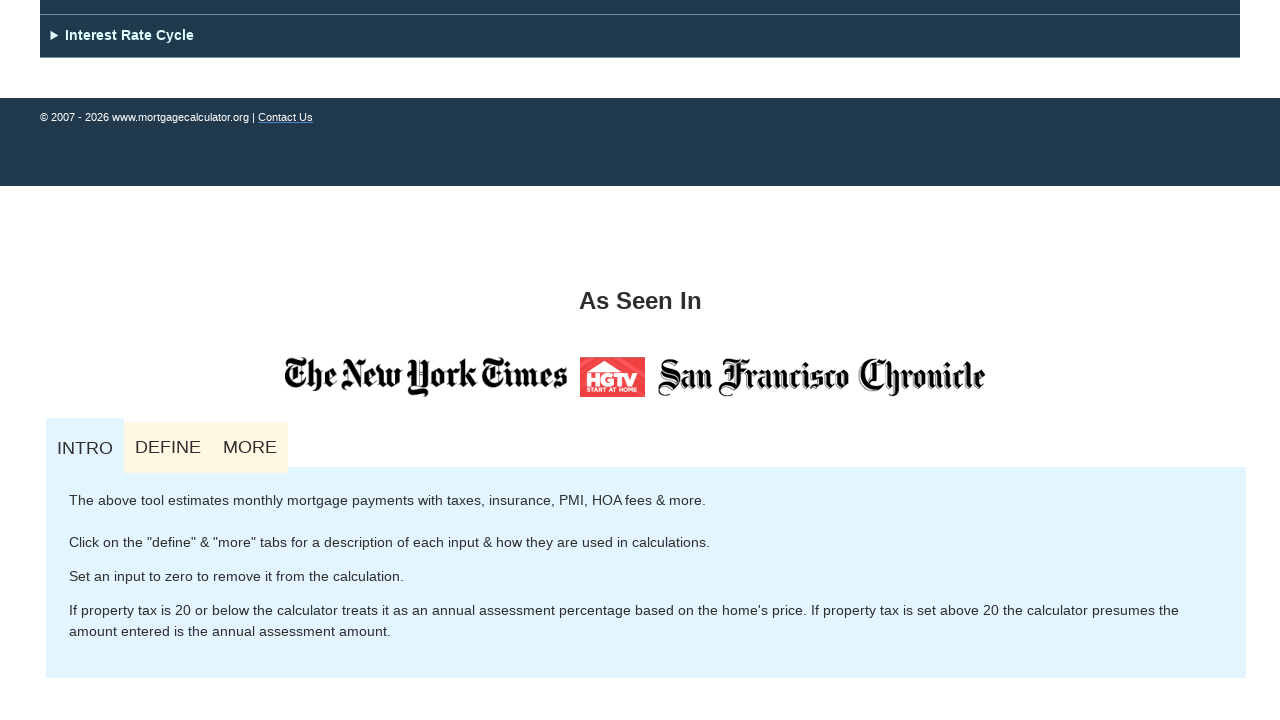

Scrolled back to top of mortgage calculator page
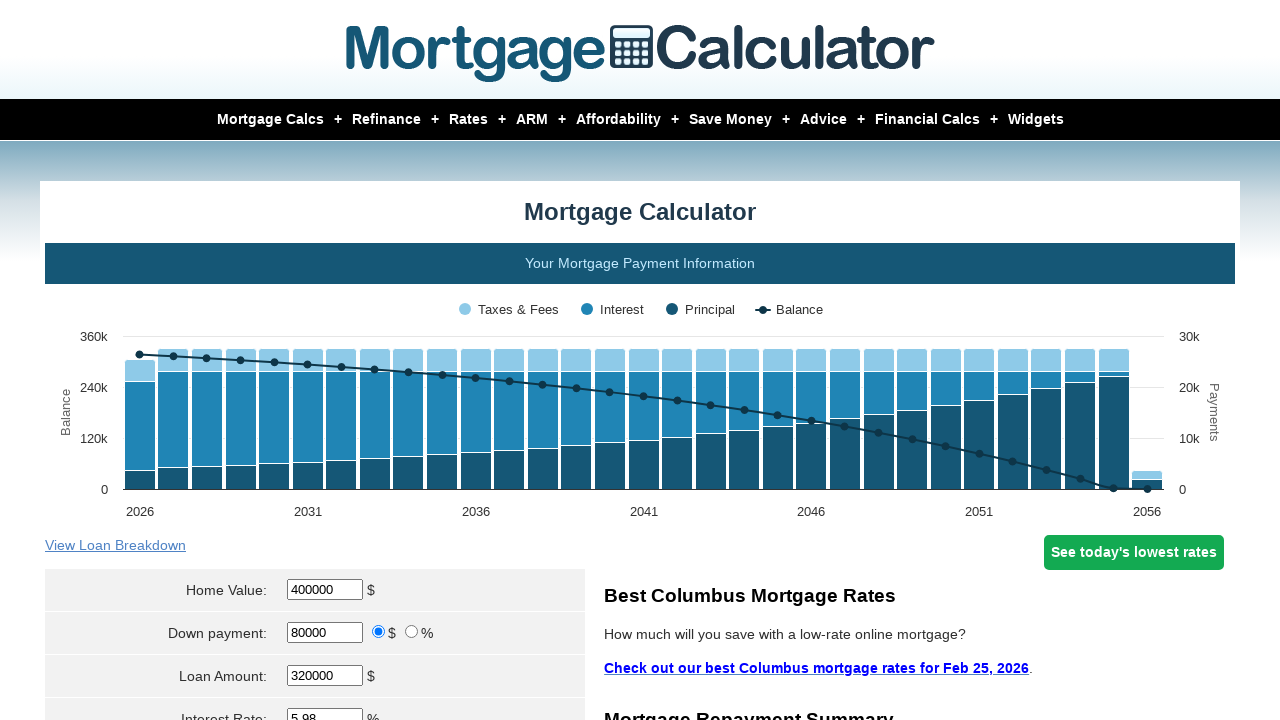

Waited 2 seconds after scrolling back to top
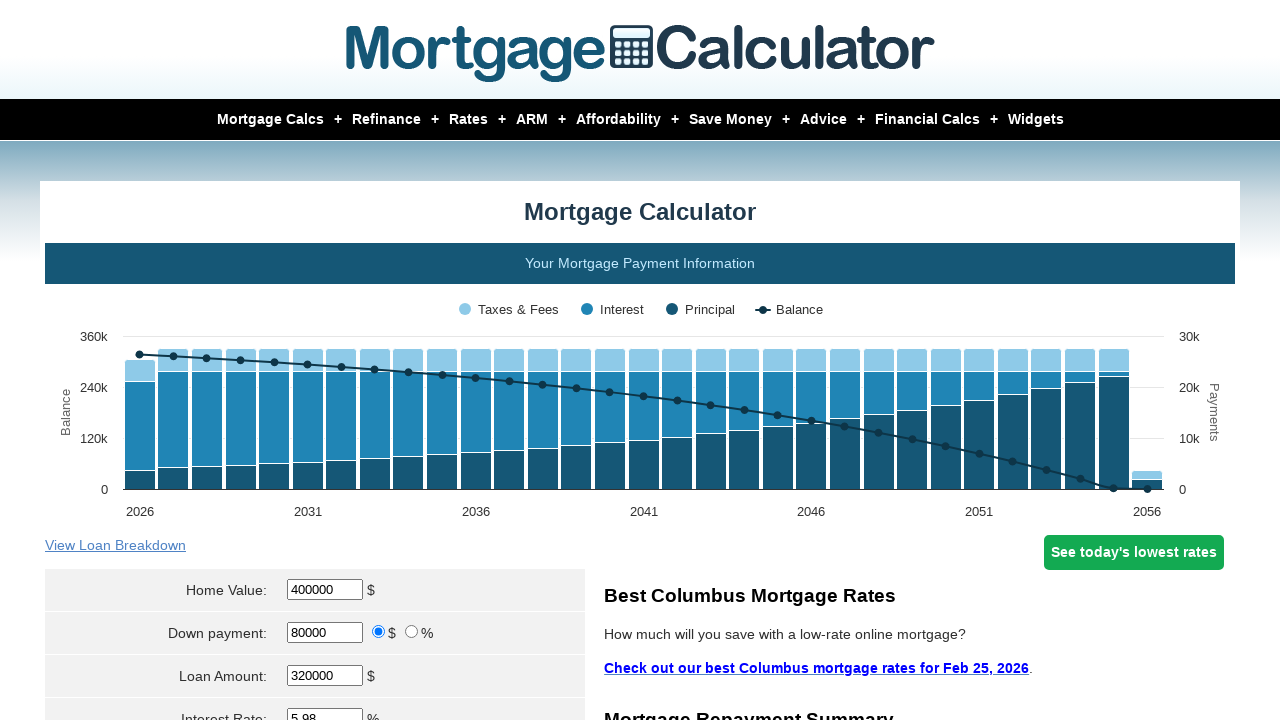

Located the loan term element
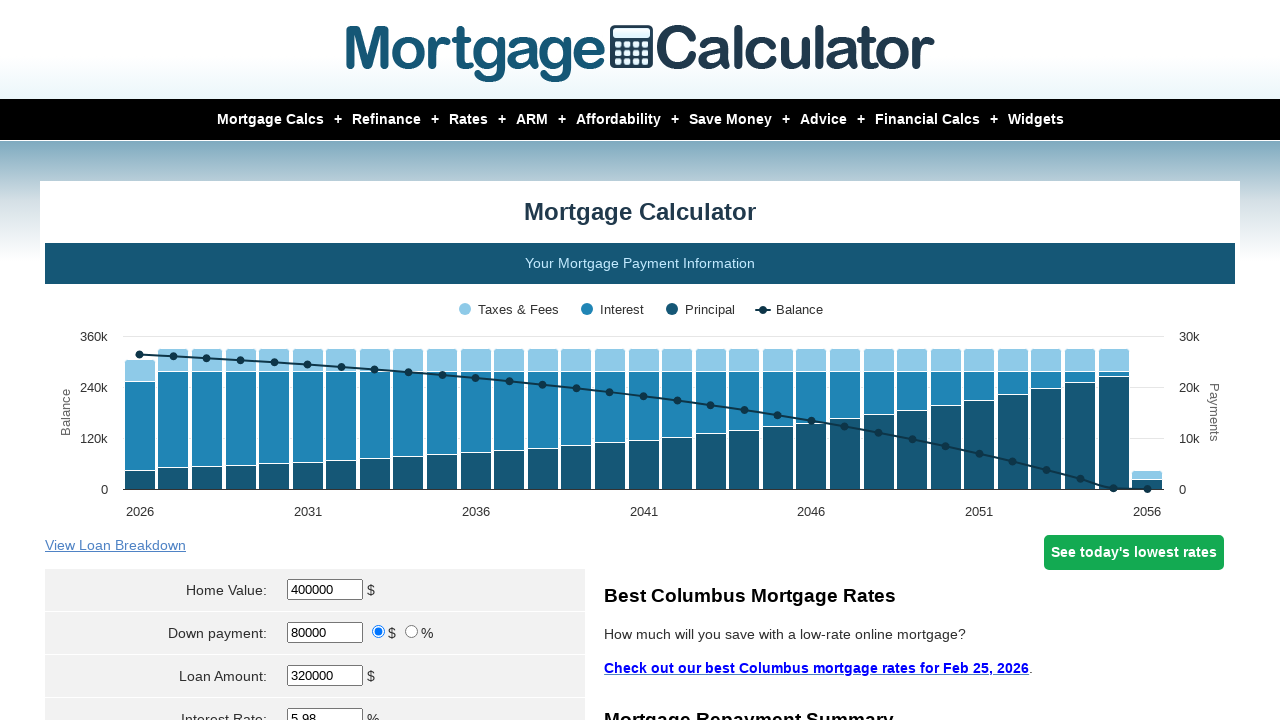

Scrolled to loan term element into view
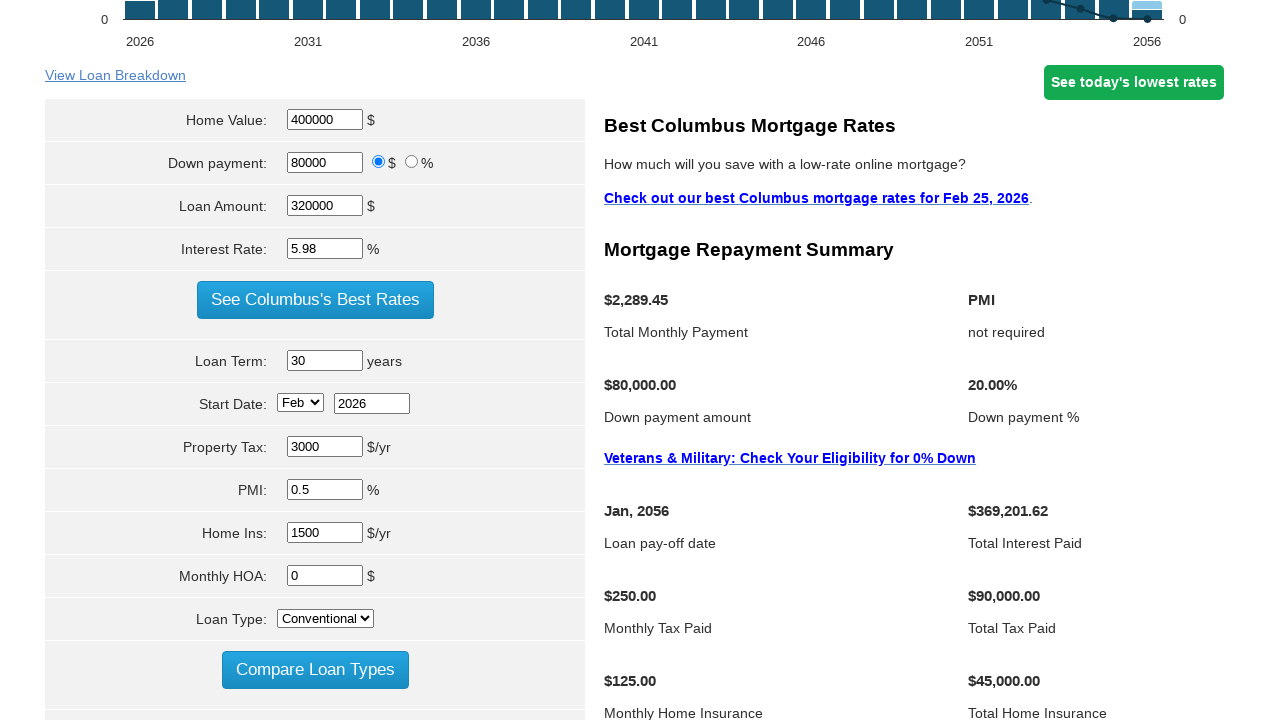

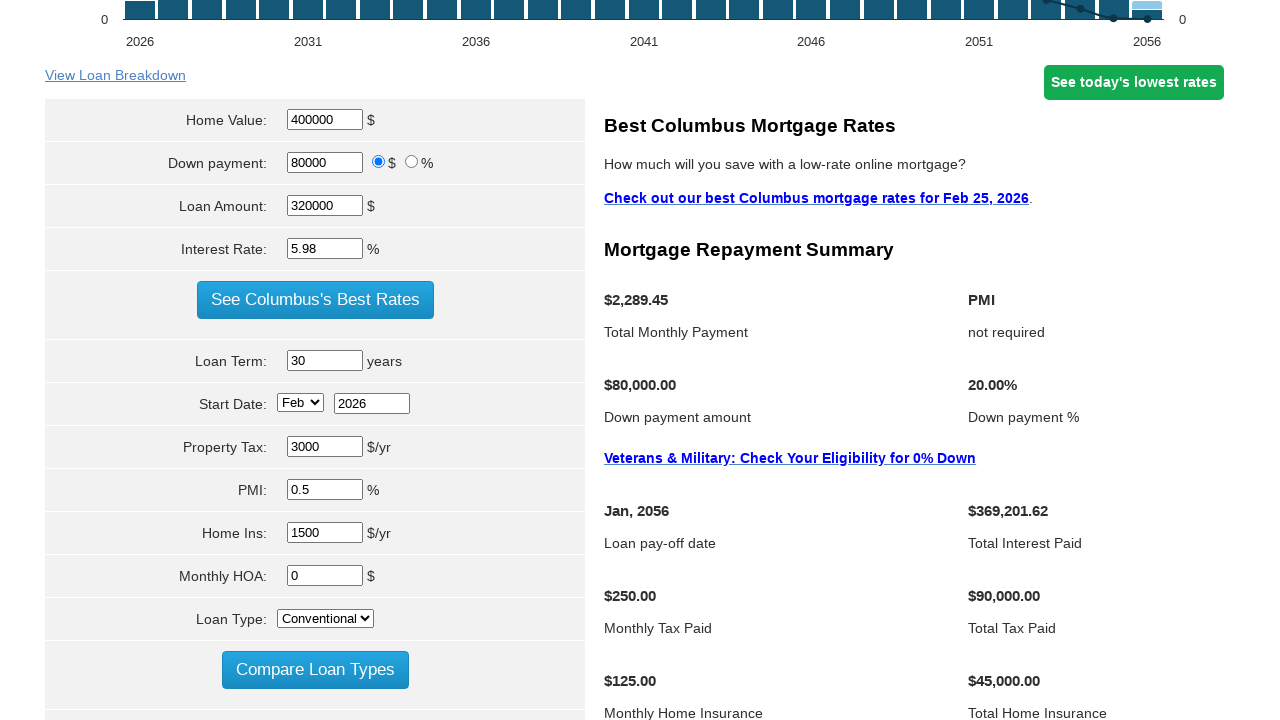